Tests a math exercise page by reading an input value, calculating log(abs(12*sin(x))), entering the result in a form, checking a robot checkbox, selecting a radio button, and submitting the form.

Starting URL: https://suninjuly.github.io/math.html

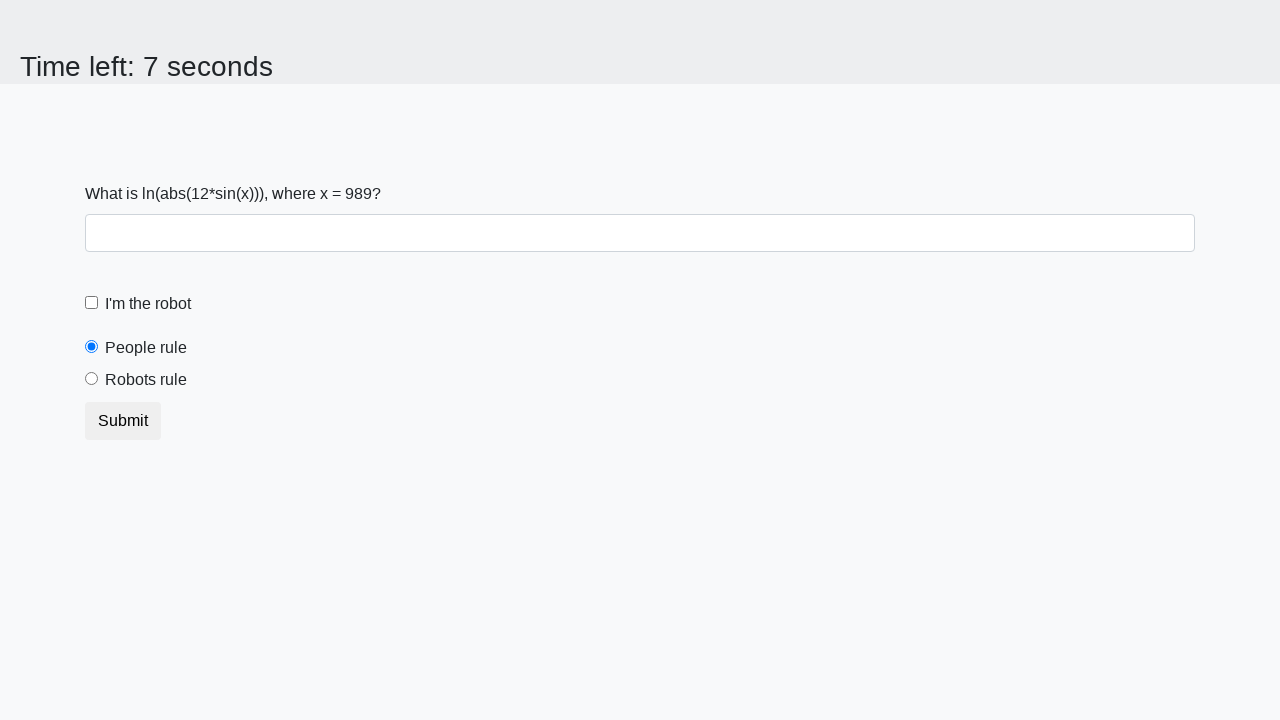

Read x value from input_value element
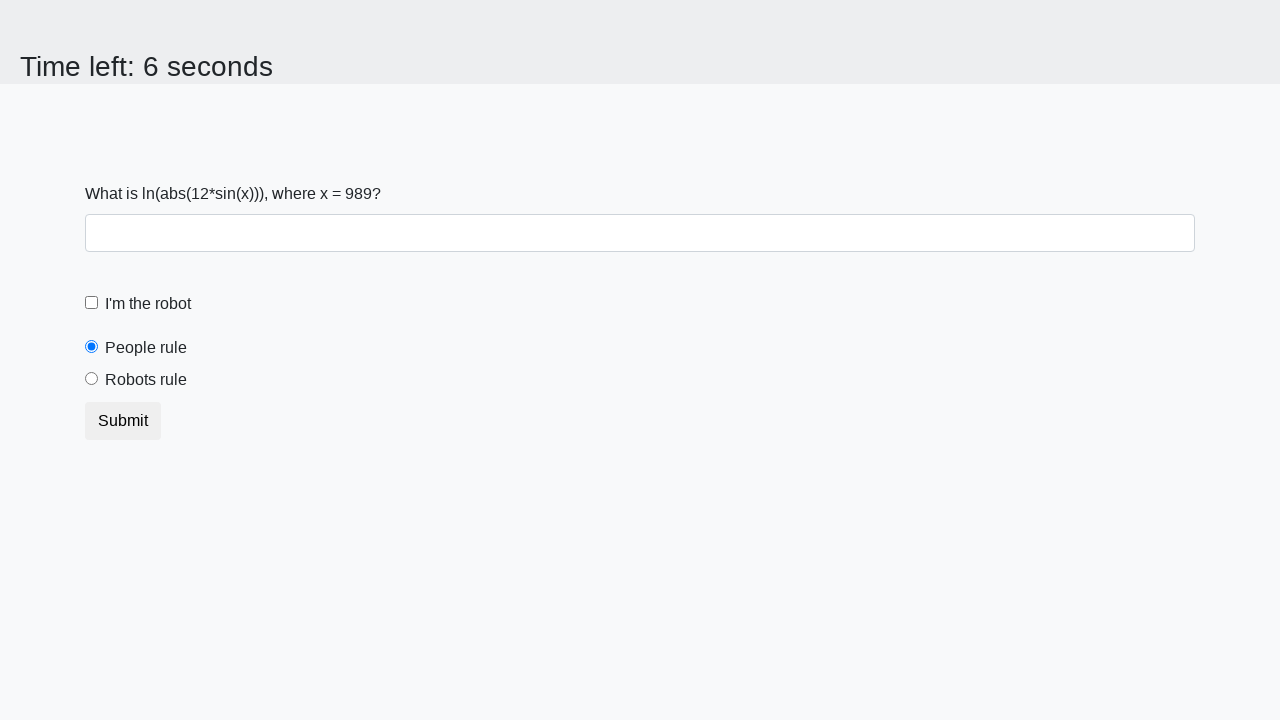

Calculated math result: log(abs(12*sin(989))) = 1.9158039062732257
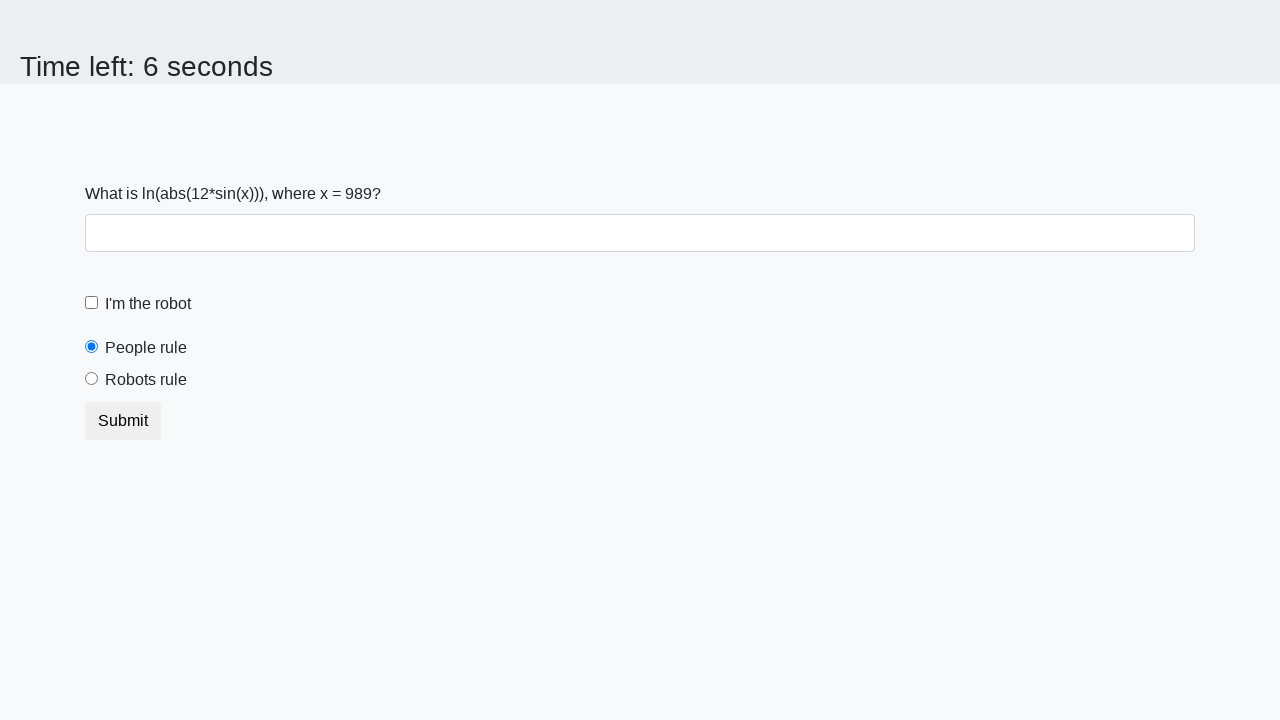

Filled answer field with calculated result: 1.9158039062732257 on #answer
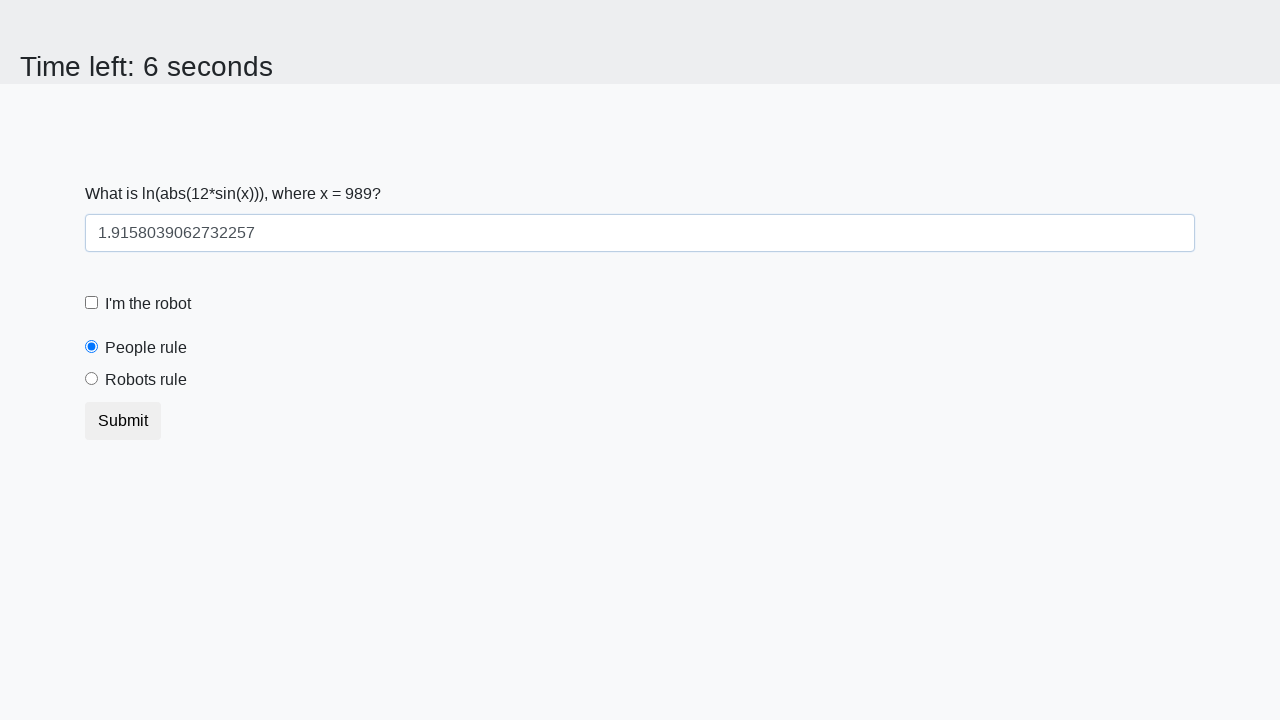

Checked the 'I'm the robot' checkbox at (92, 303) on #robotCheckbox
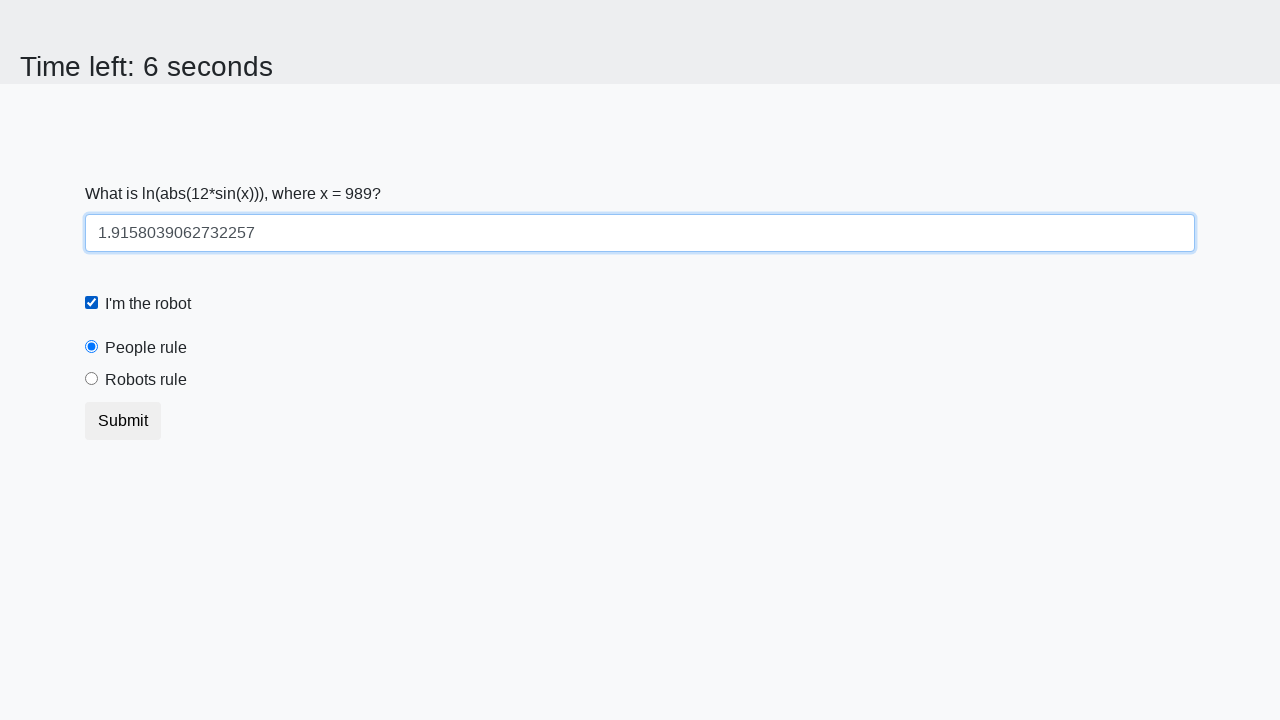

Selected the 'Robots rule!' radio button at (92, 379) on #robotsRule
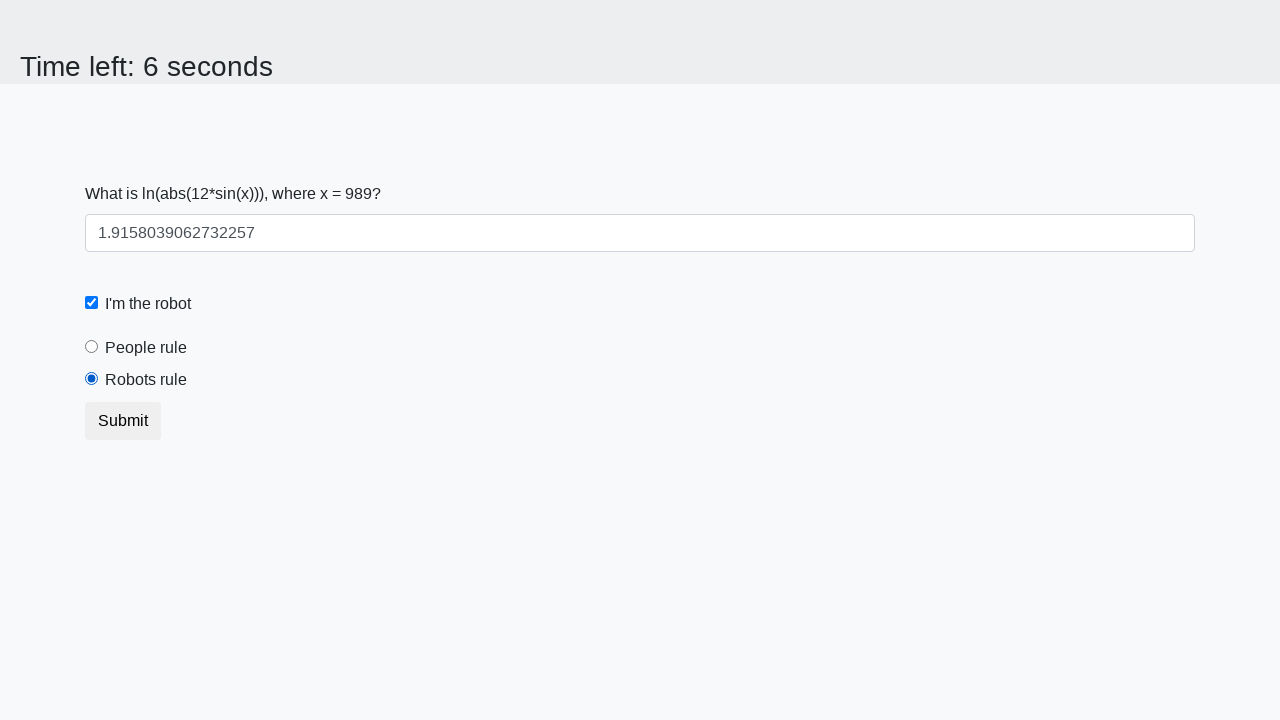

Clicked the Submit button at (123, 421) on button.btn
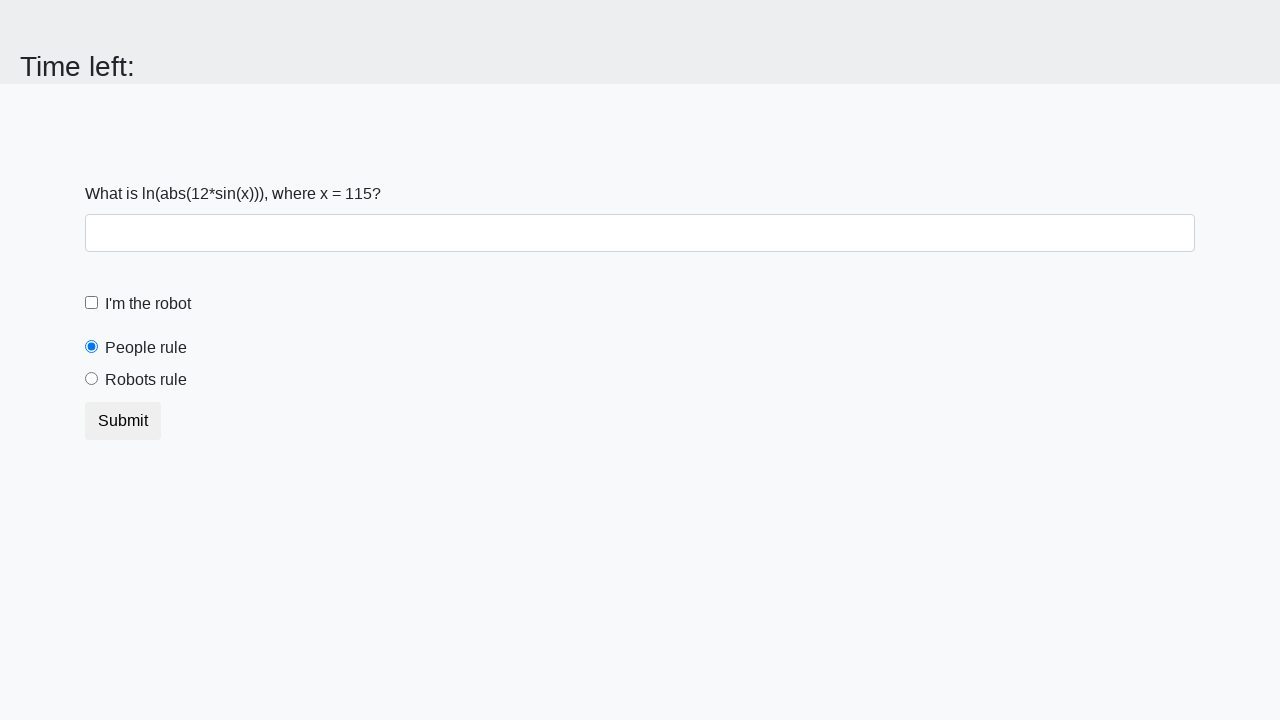

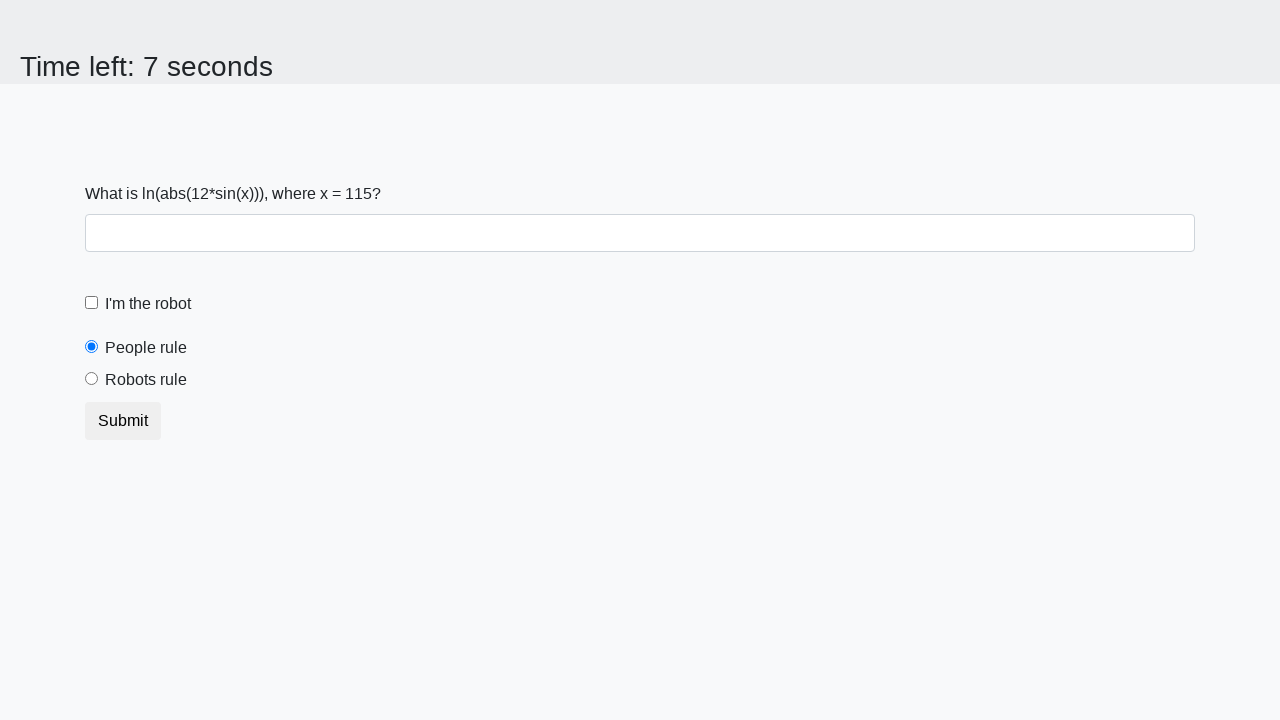